Tests revealing hidden content by clicking a start button and waiting for text to become visible

Starting URL: https://the-internet.herokuapp.com/dynamic_loading/1

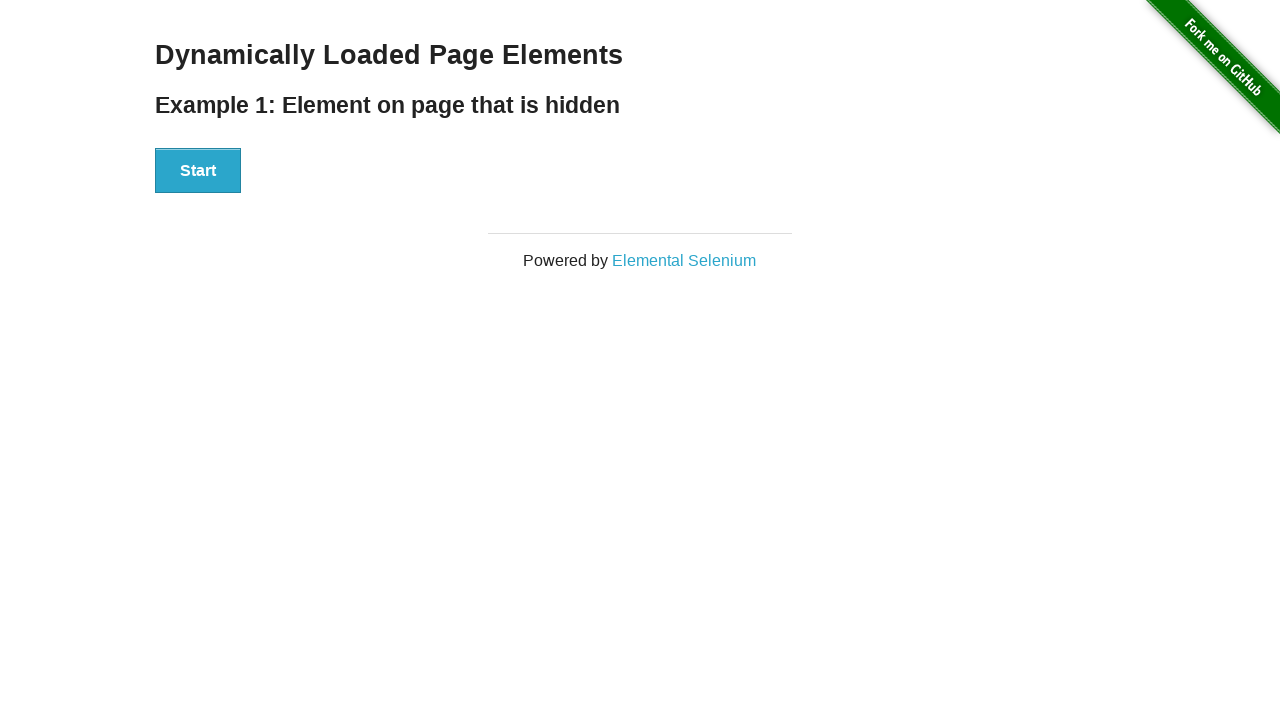

Clicked start button to trigger loading at (198, 171) on #start button
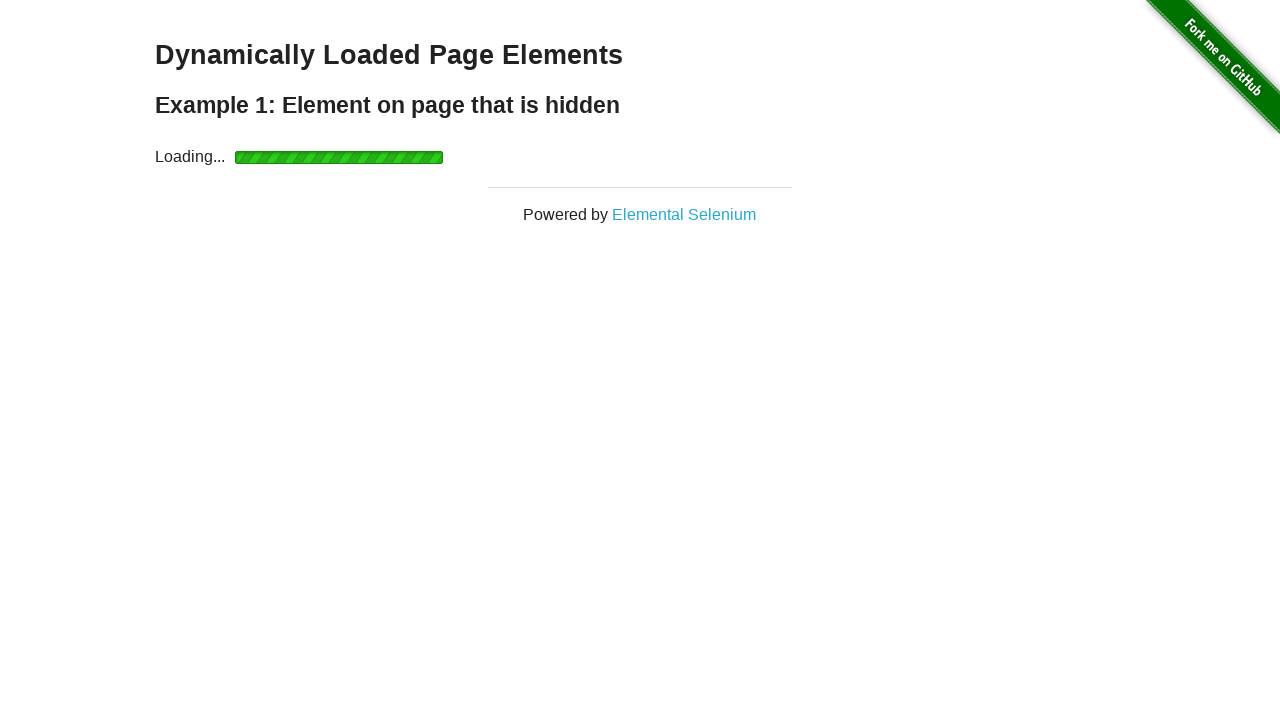

Hidden text became visible after waiting
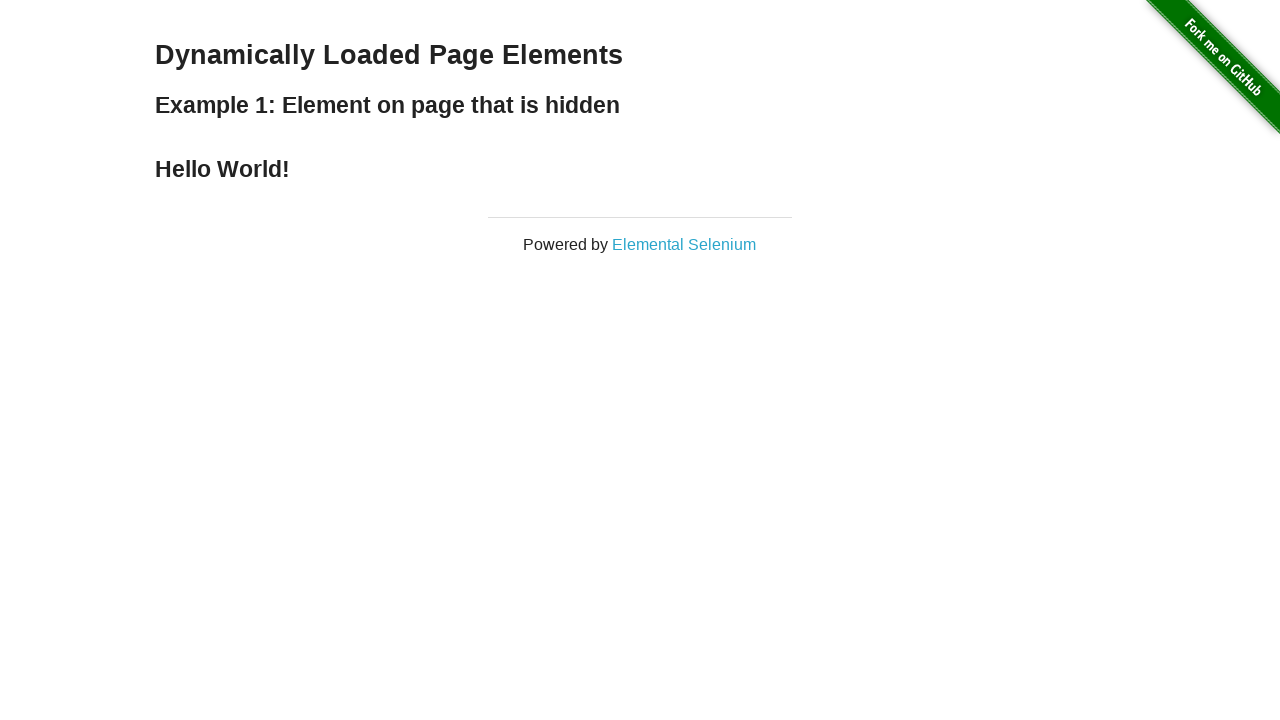

Located the hello text element
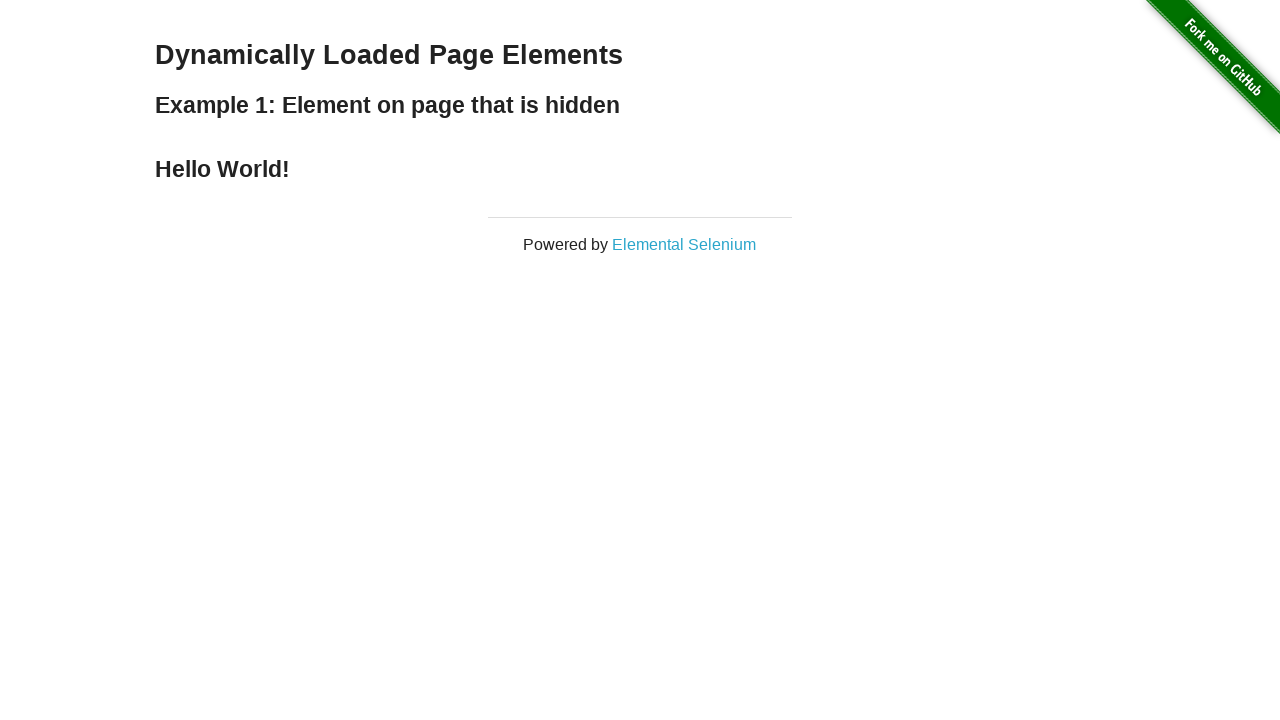

Verified that hello text is visible
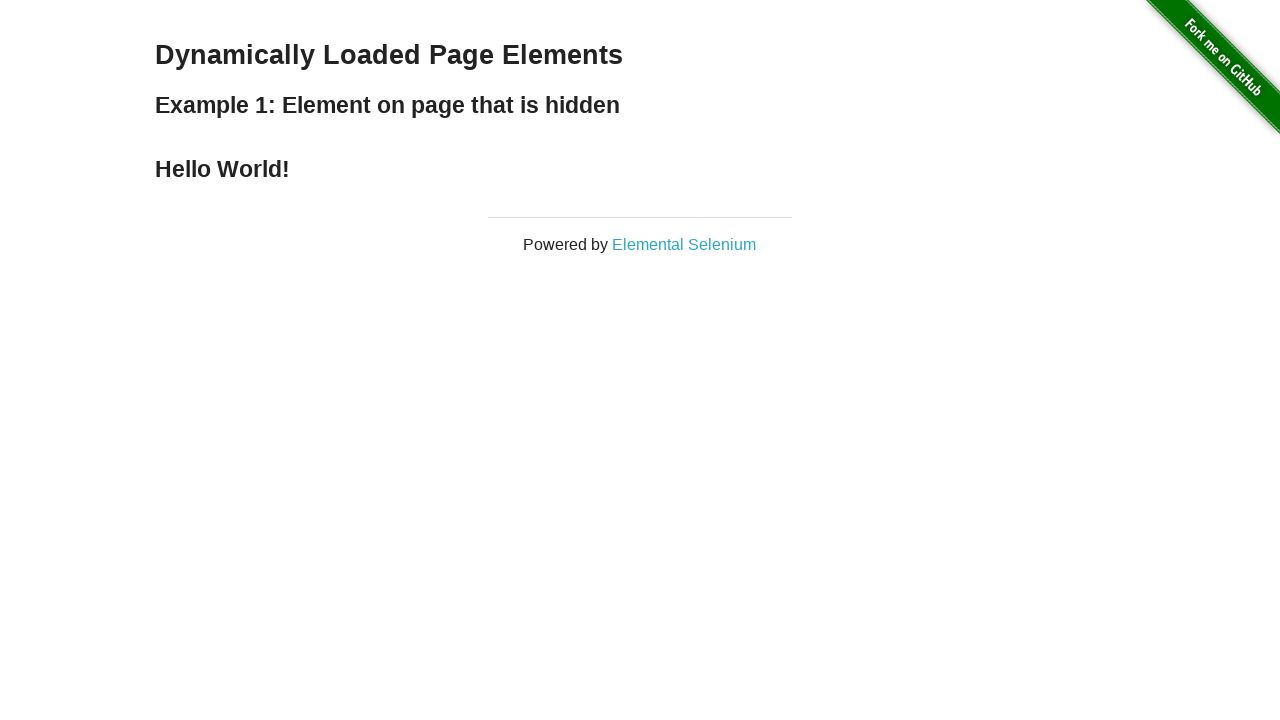

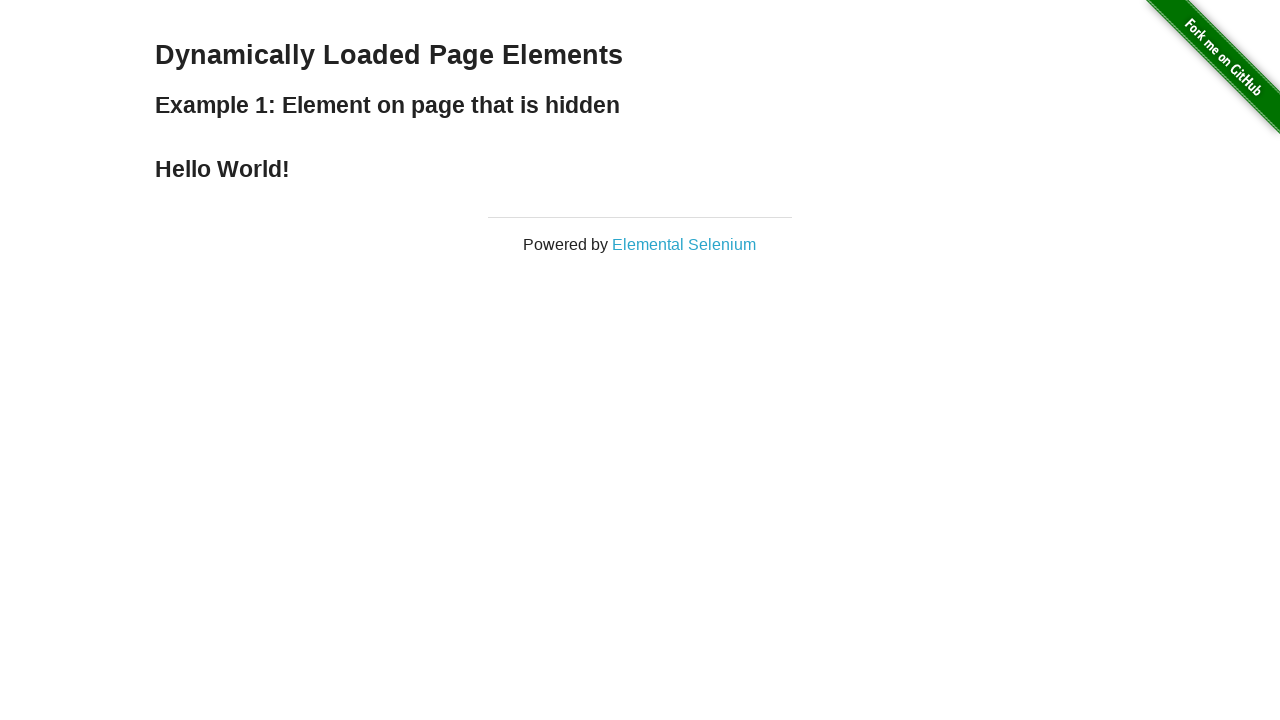